Tests adding and removing elements dynamically by clicking Add Element button multiple times and then removing them with Delete buttons

Starting URL: https://the-internet.herokuapp.com/add_remove_elements/

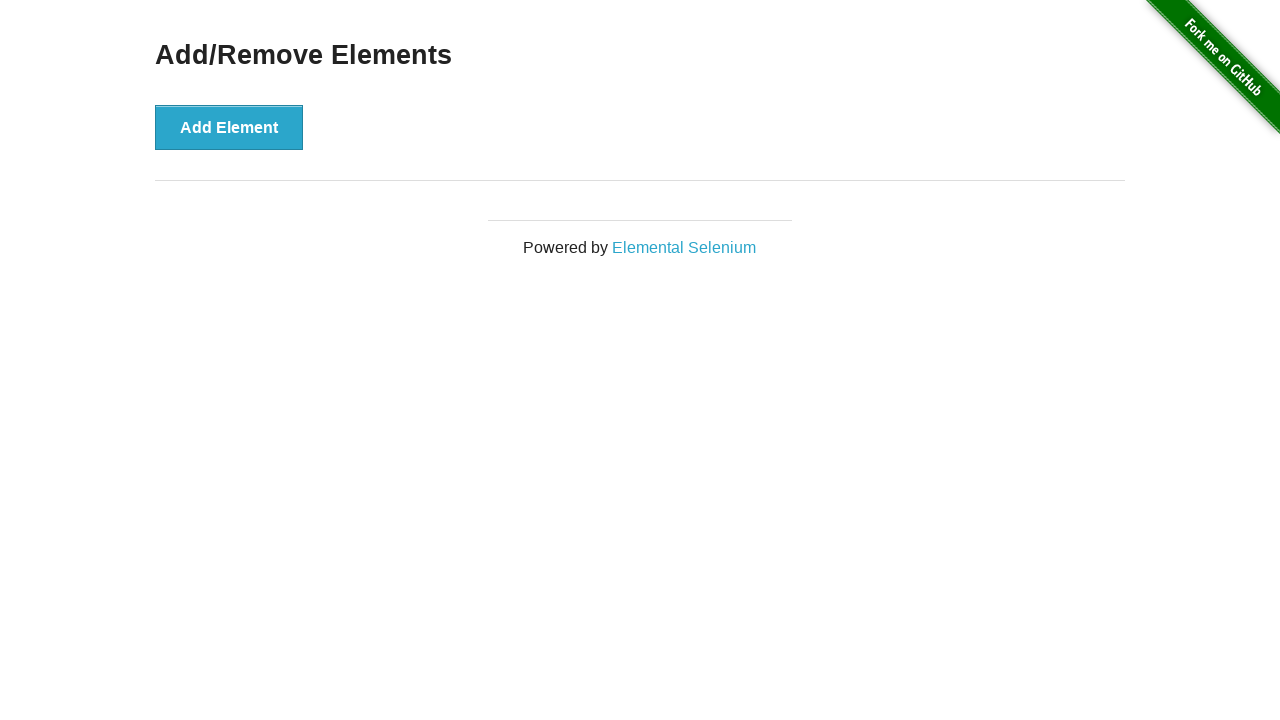

Clicked Add Element button to create a delete button at (229, 127) on xpath=//button[contains(text(),'Add Element')]
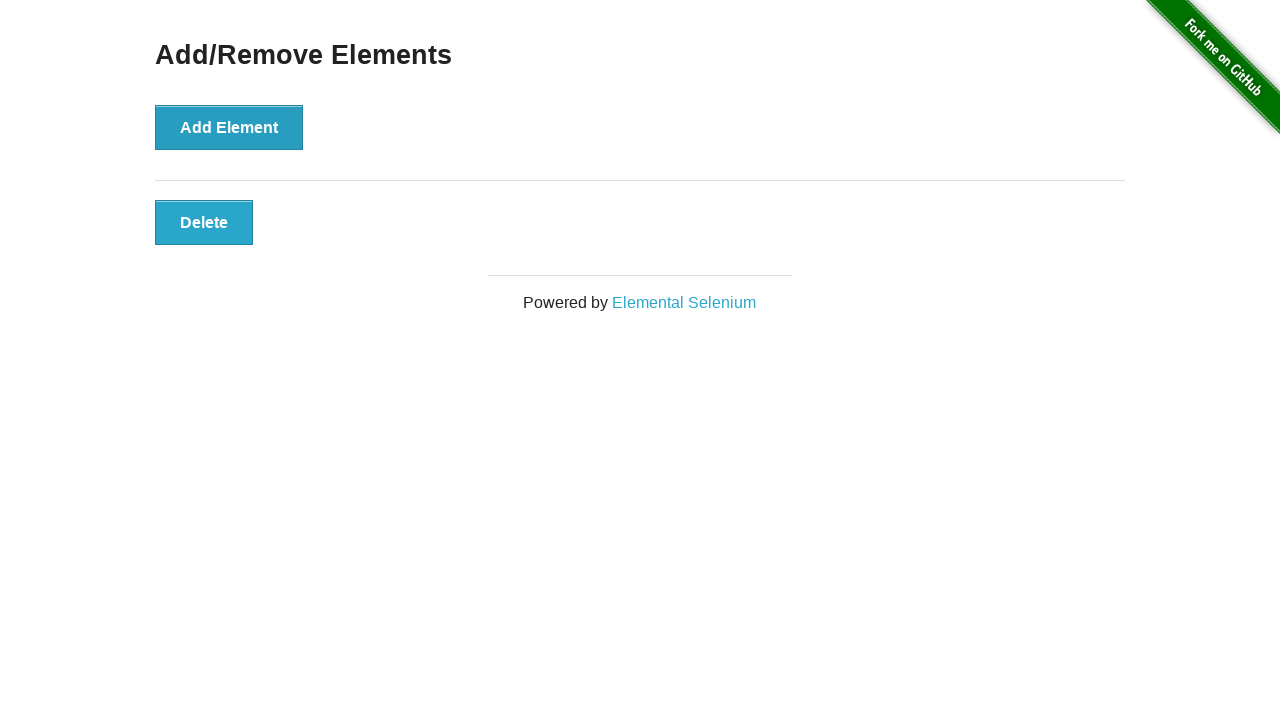

Clicked Delete button to remove the element at (204, 222) on xpath=//button[contains(text(),'Delete')]
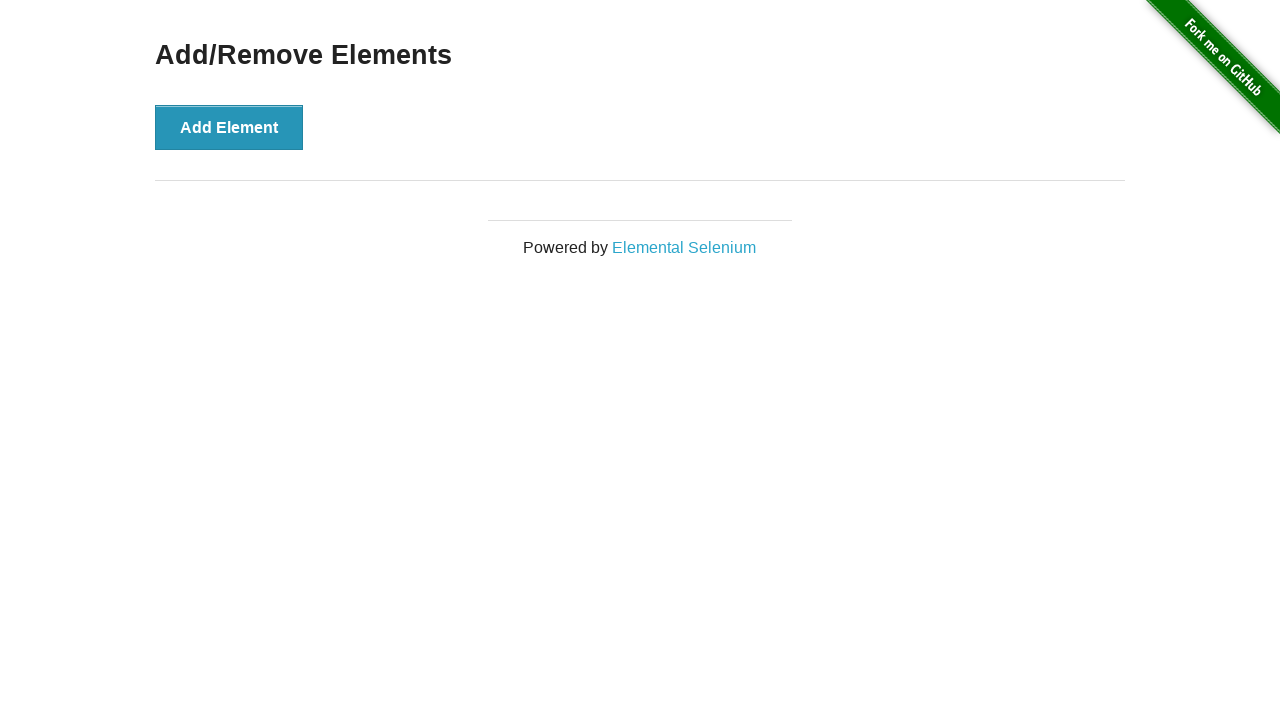

Clicked Add Element button (1st of 3) at (229, 127) on xpath=//button[contains(text(),'Add Element')]
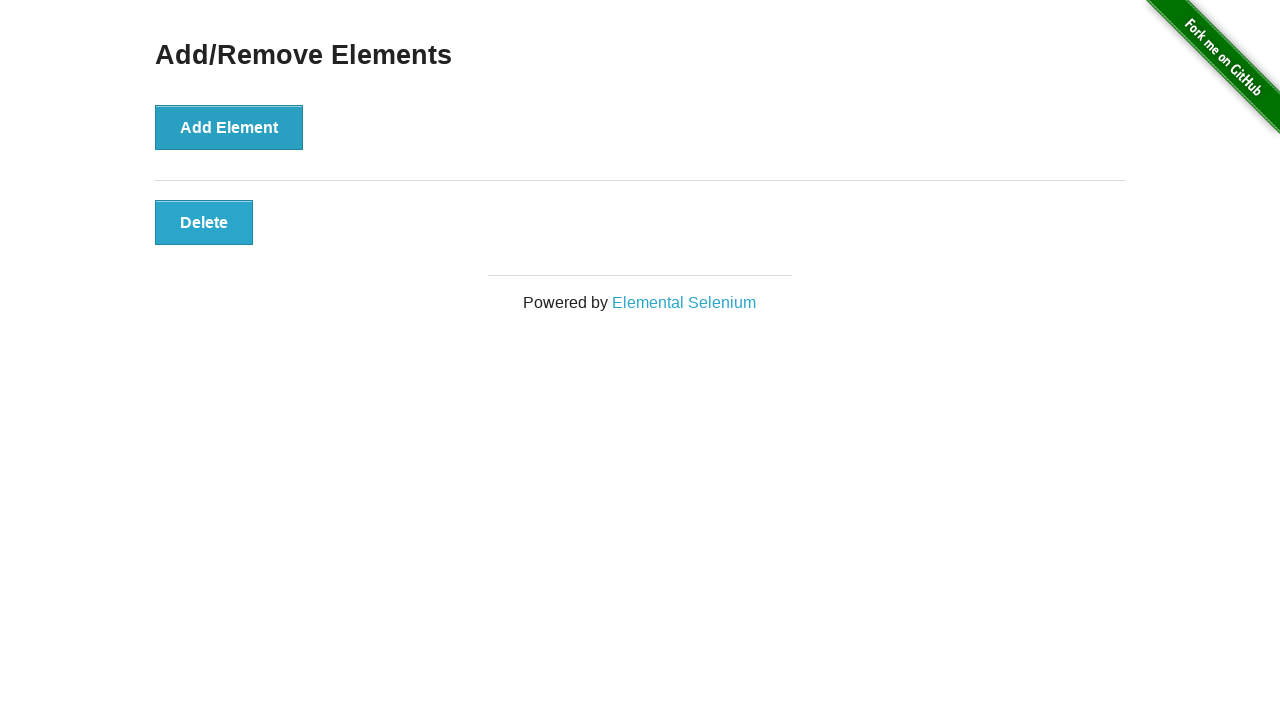

Clicked Add Element button (2nd of 3) at (229, 127) on xpath=//button[contains(text(),'Add Element')]
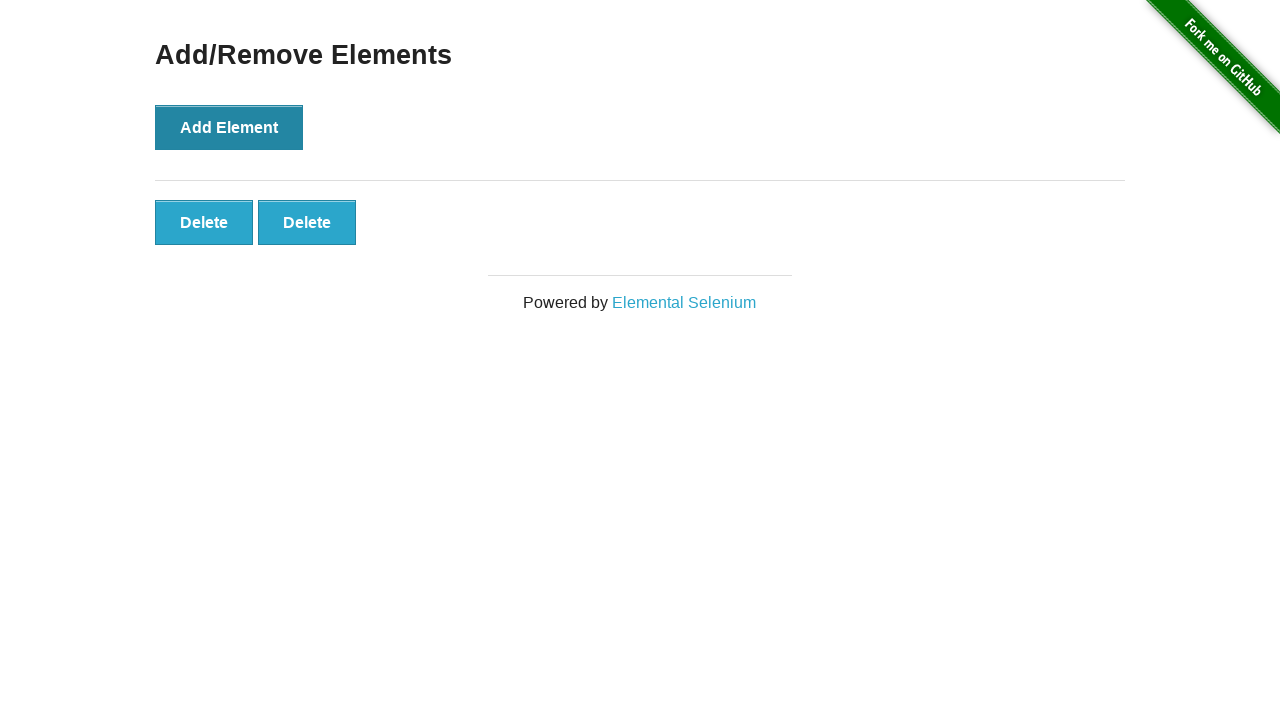

Clicked Add Element button (3rd of 3) at (229, 127) on xpath=//button[contains(text(),'Add Element')]
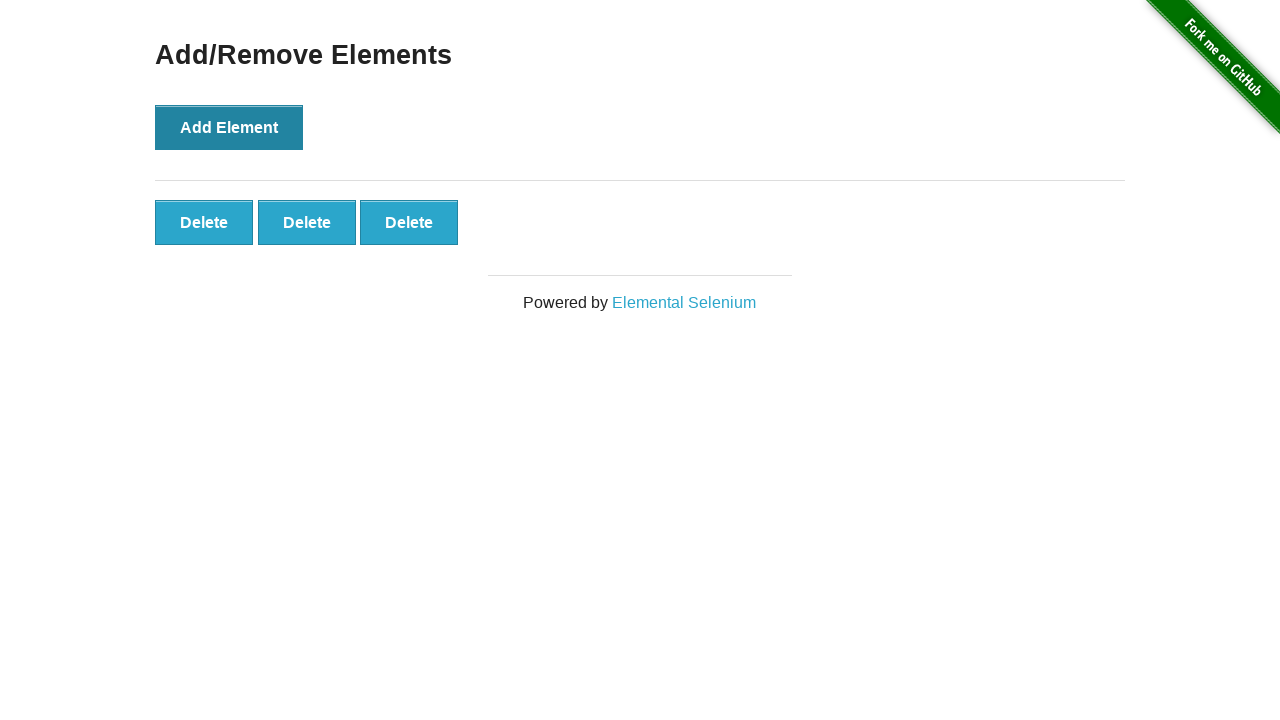

Clicked Delete button to remove one element at (204, 222) on xpath=//button[contains(text(),'Delete')]
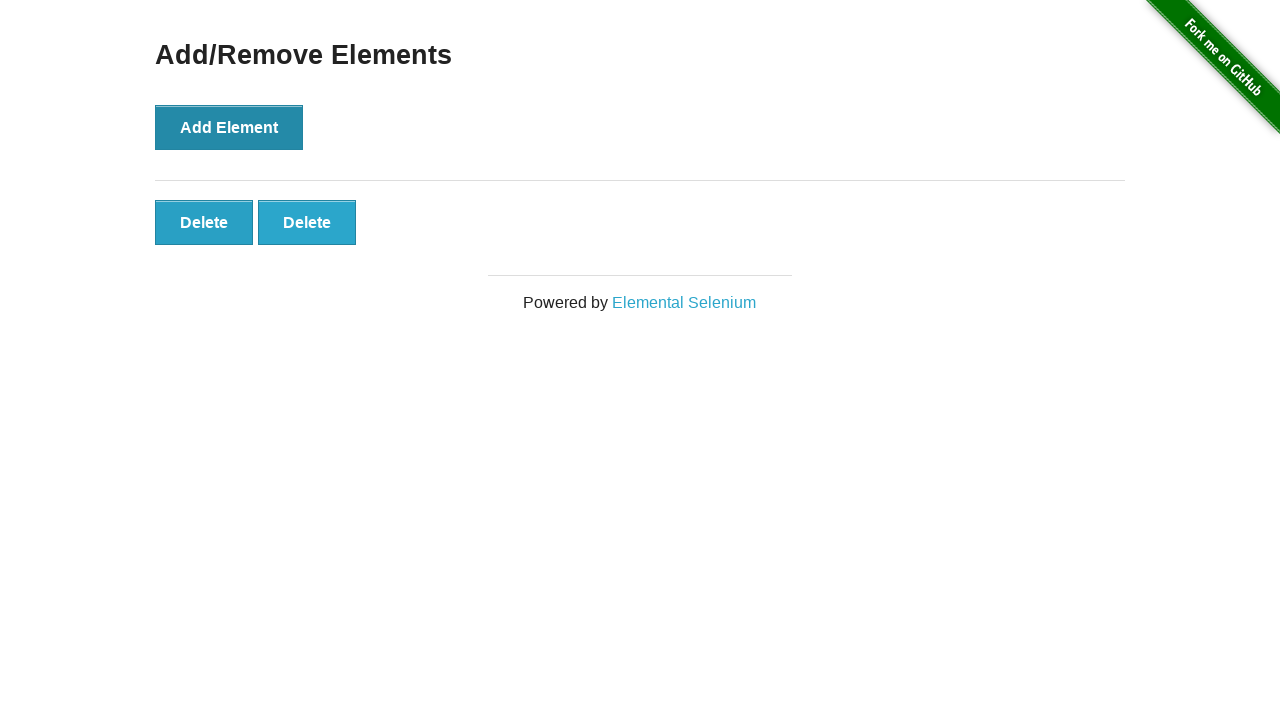

Verified elements are present in the container
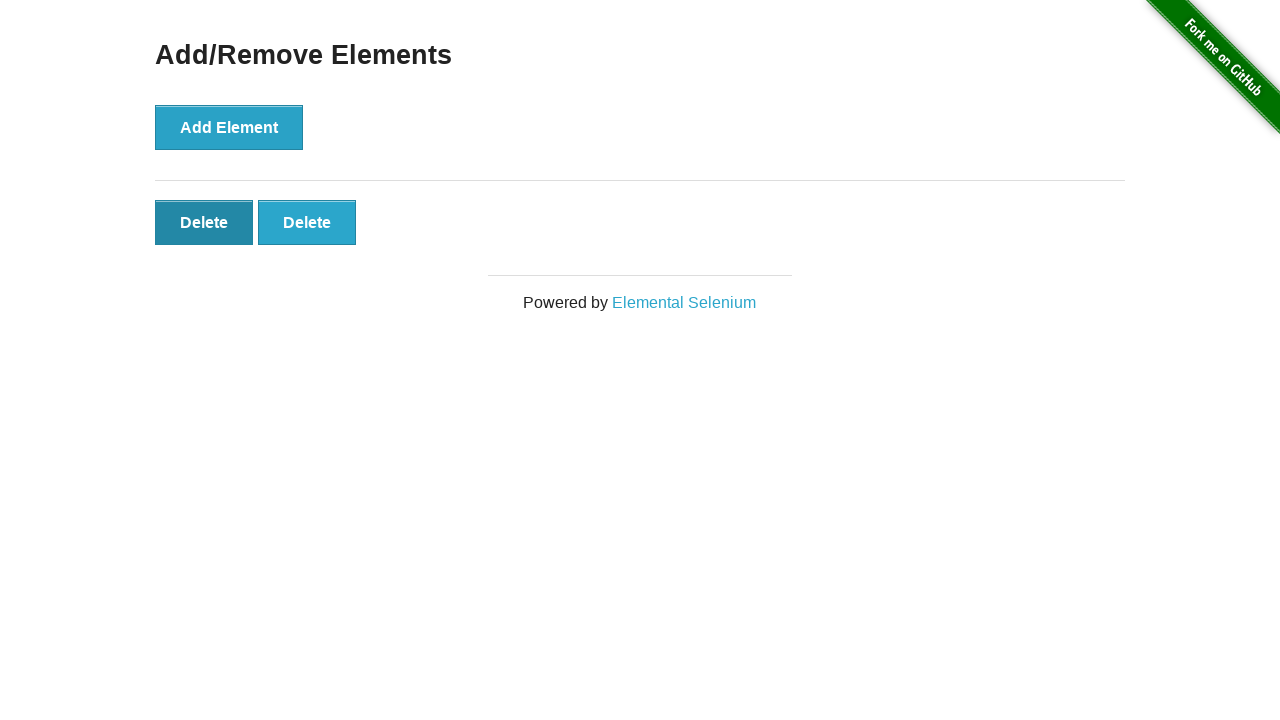

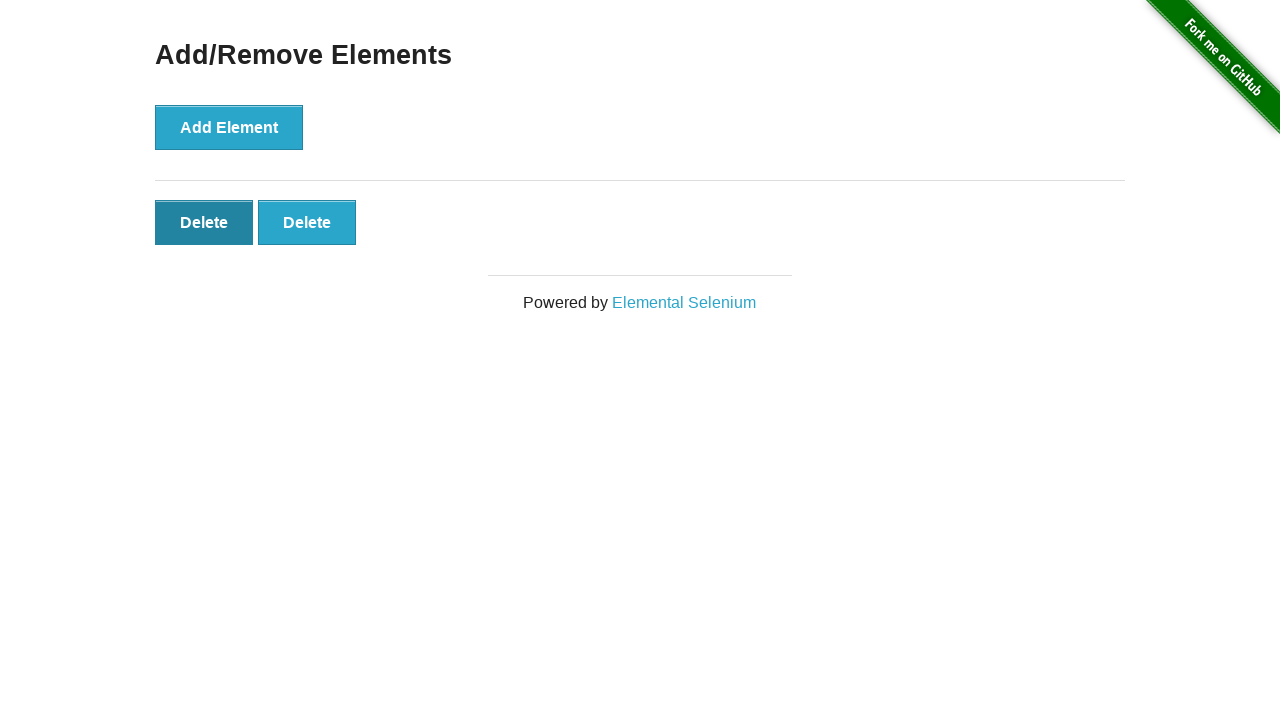